Navigates to Grupo San Nicolas website and clicks on the "SUCURSALES" (branches) link to view store locations

Starting URL: http://www.gruposannicolas.com.ar/

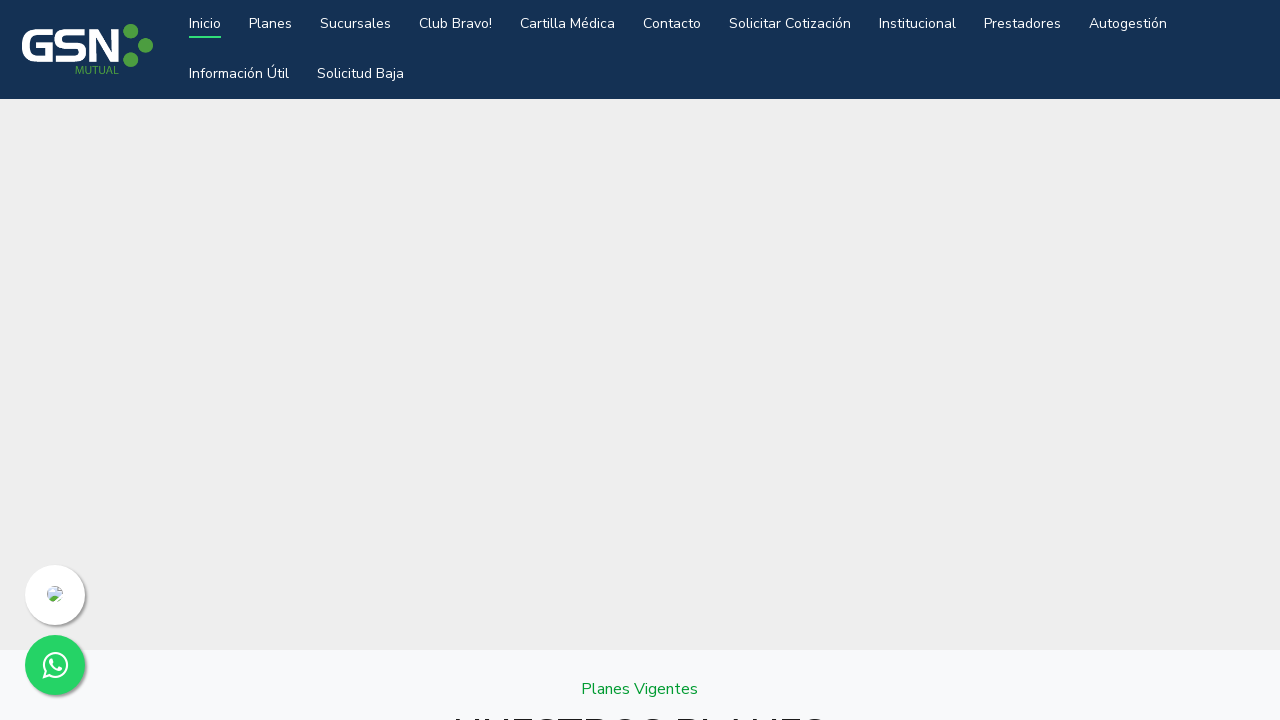

Clicked on SUCURSALES (branches) link at (355, 25) on text=SUCURSALES
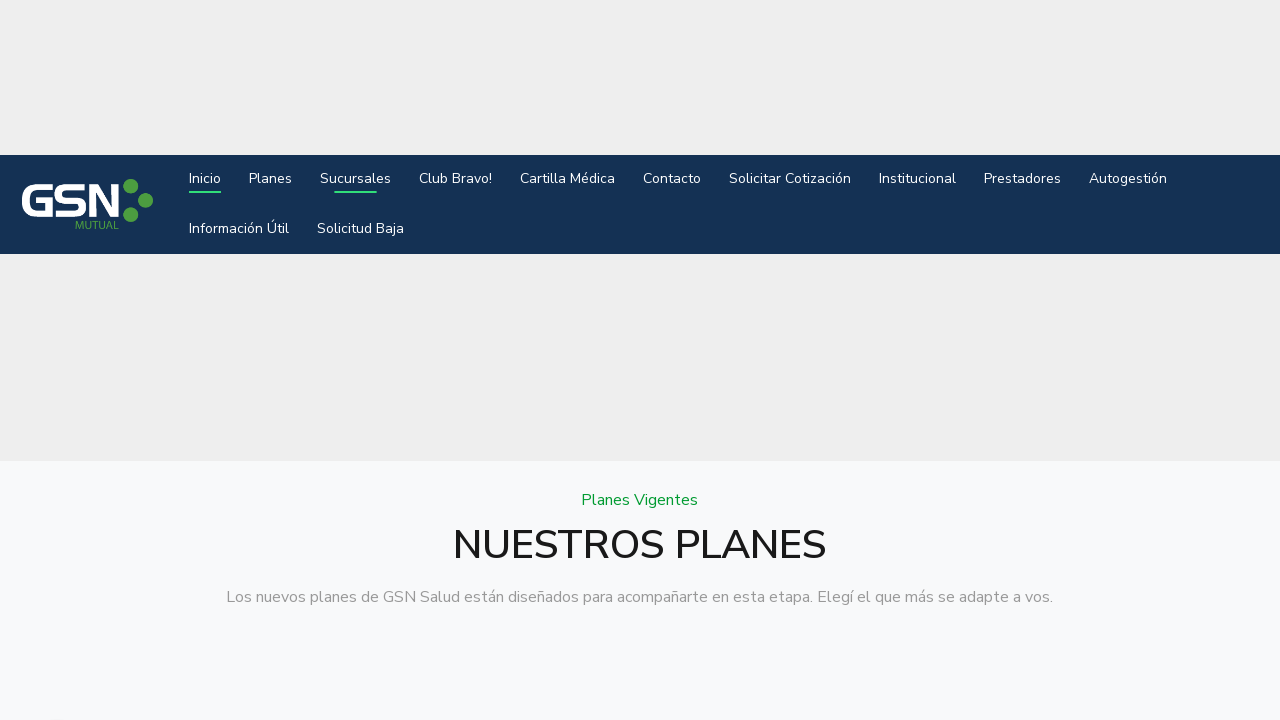

Waited for network idle - branches page loaded
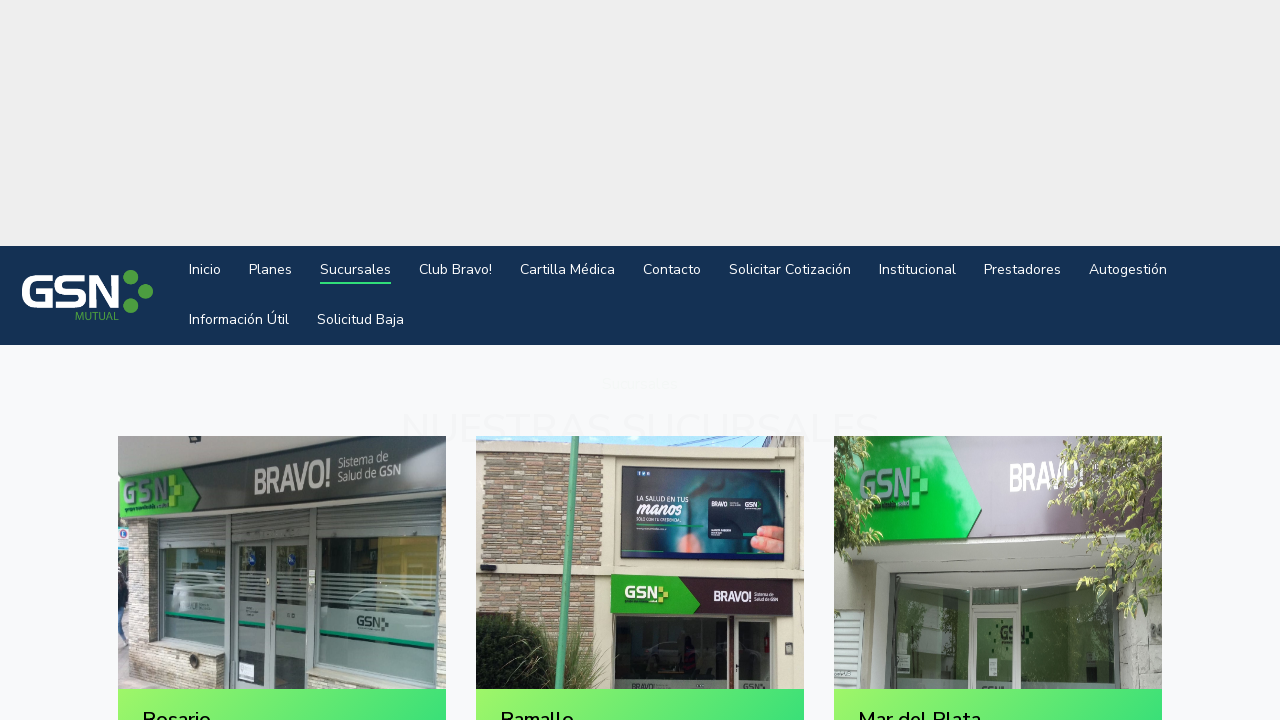

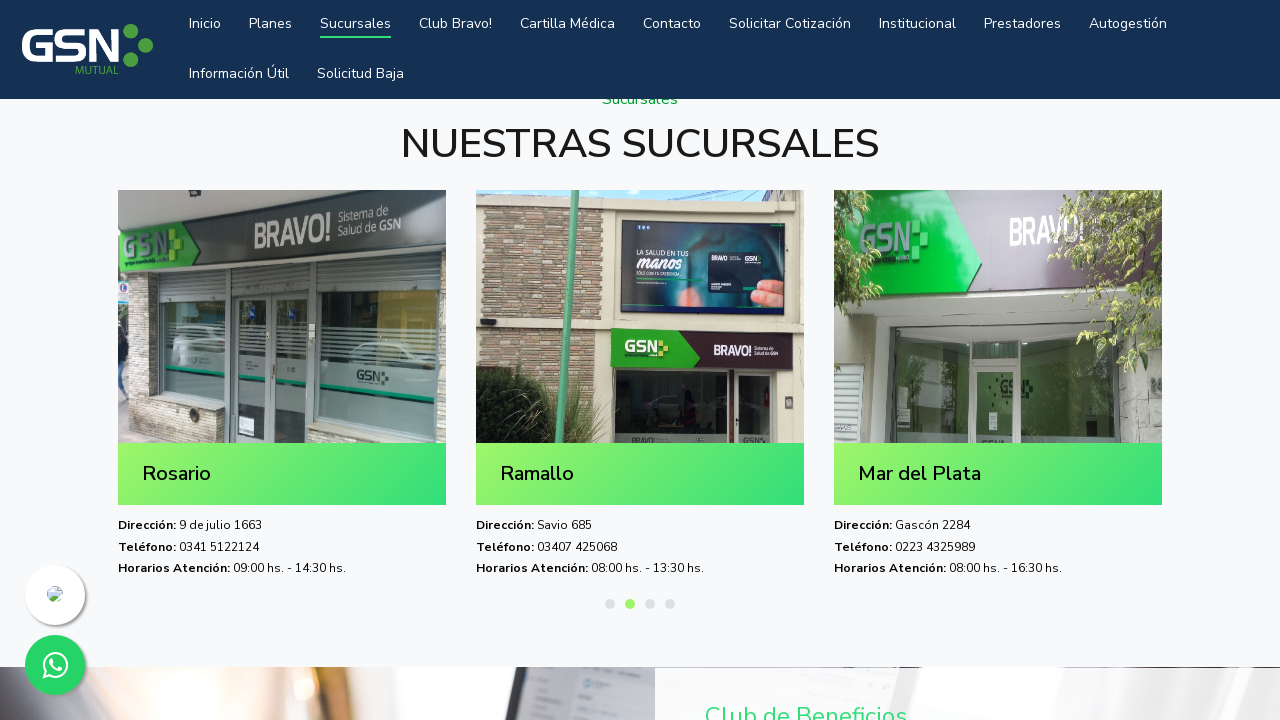